Tests checkbox functionality by selecting both checkboxes if they are not already selected, then verifies both checkboxes are checked.

Starting URL: https://the-internet.herokuapp.com/checkboxes

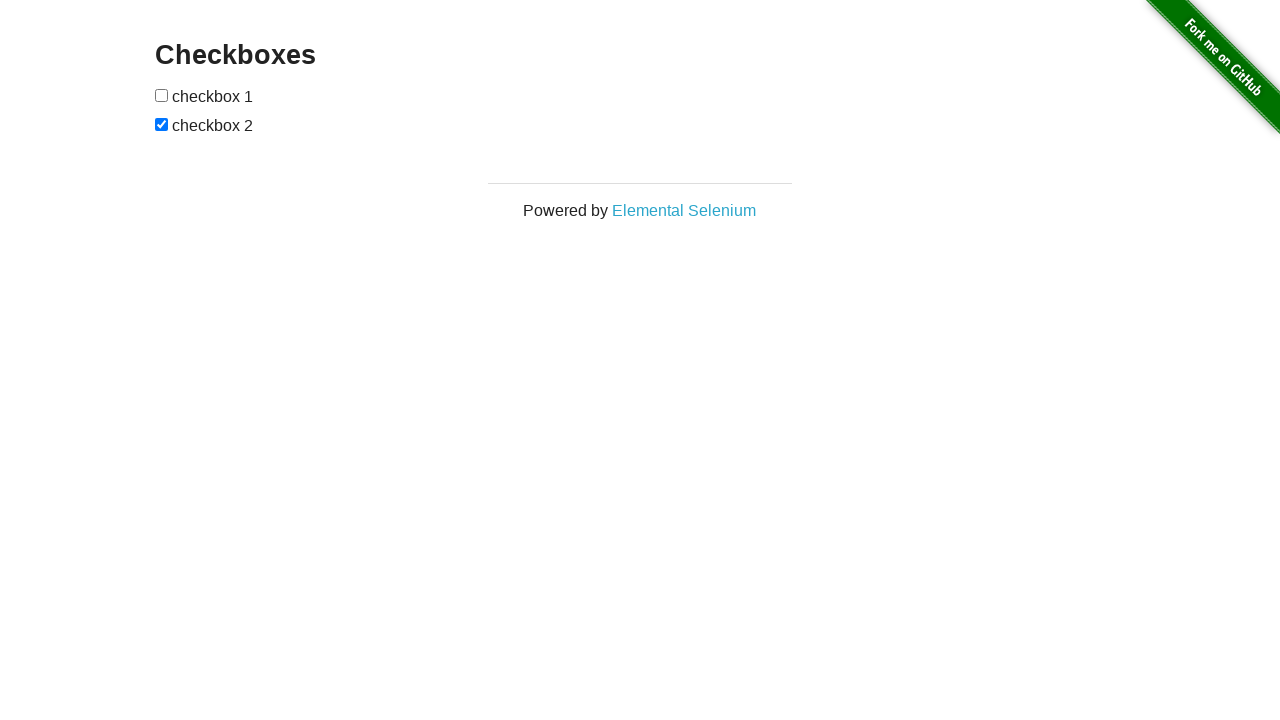

Located all checkboxes on the page
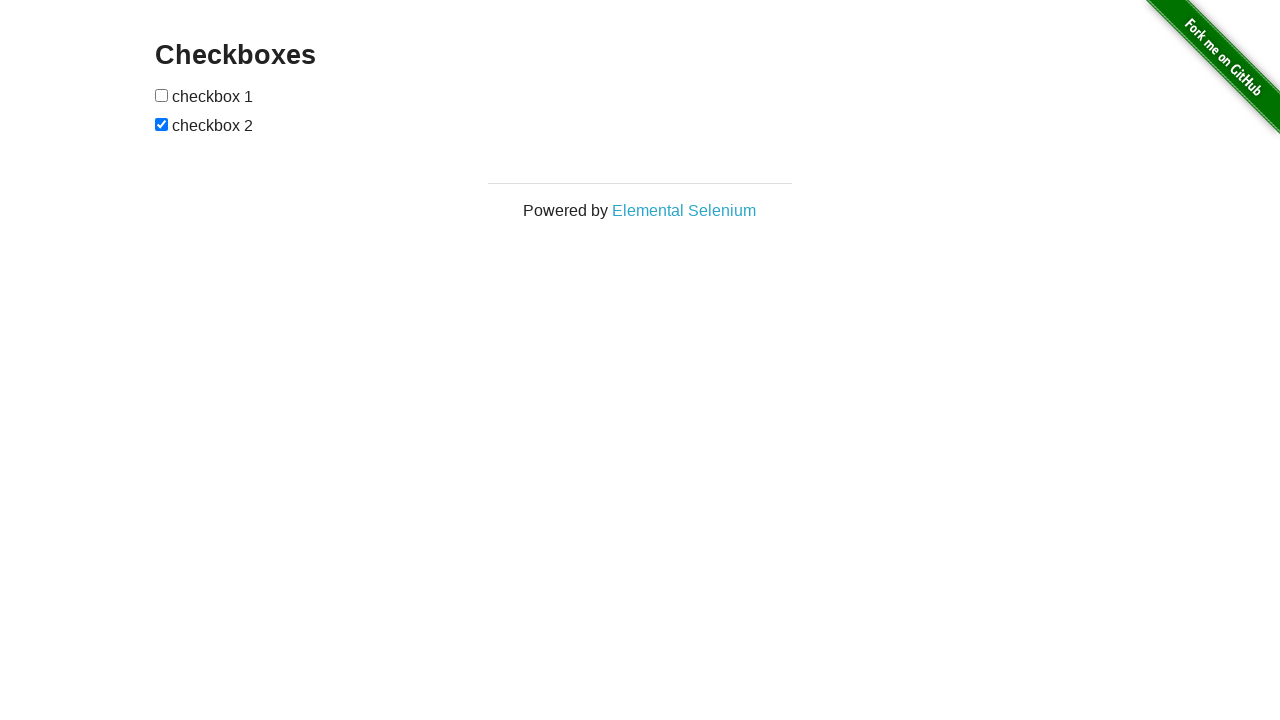

Located first checkbox
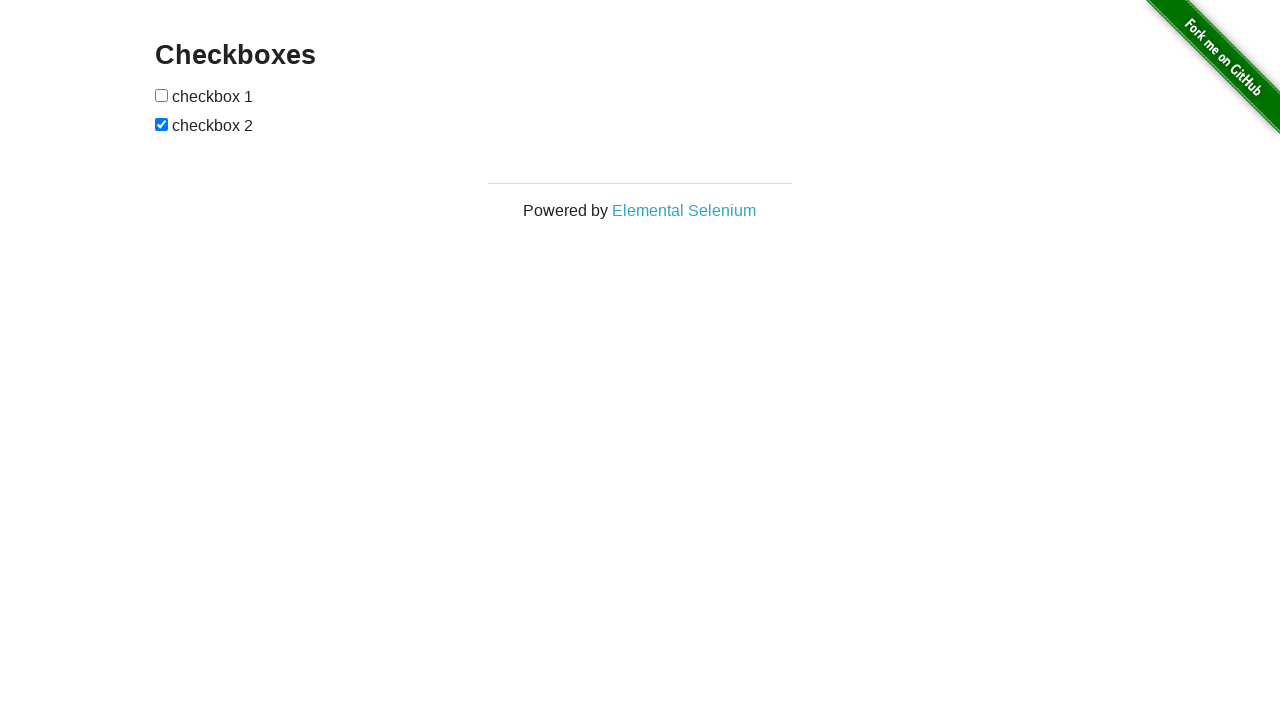

Checked first checkbox state - it is not selected
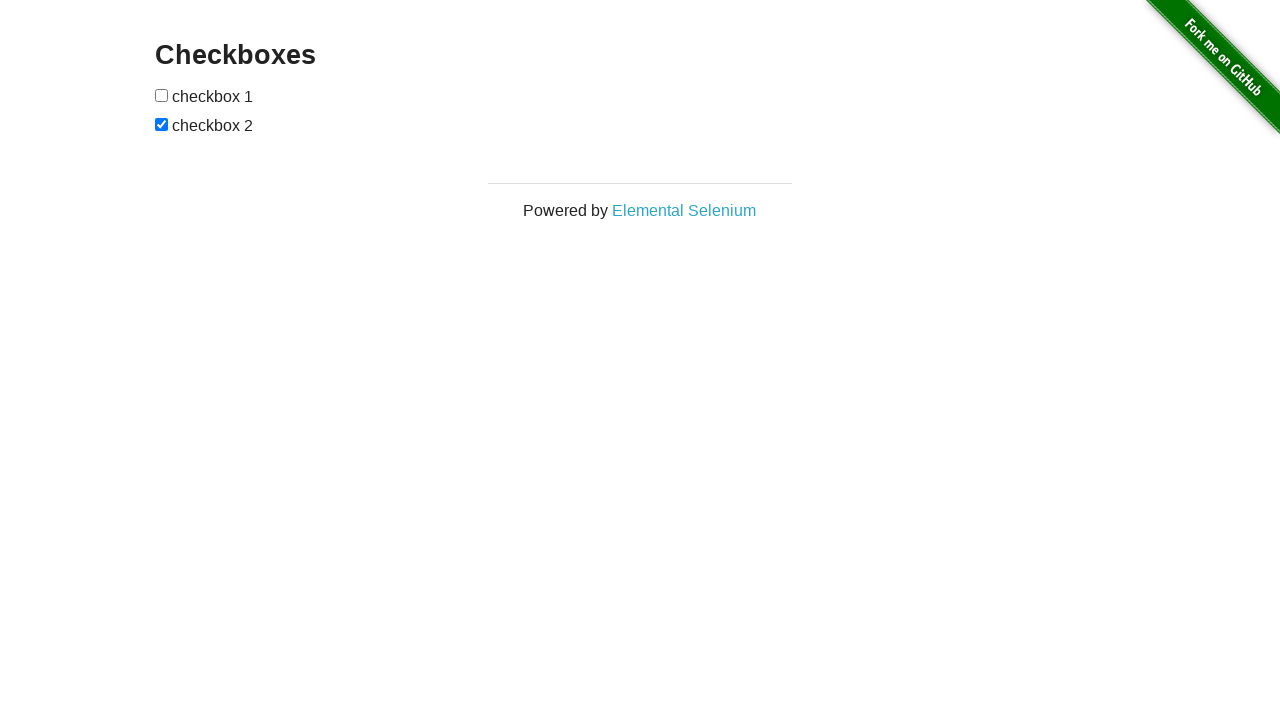

Clicked first checkbox to select it at (162, 95) on input[type='checkbox'] >> nth=0
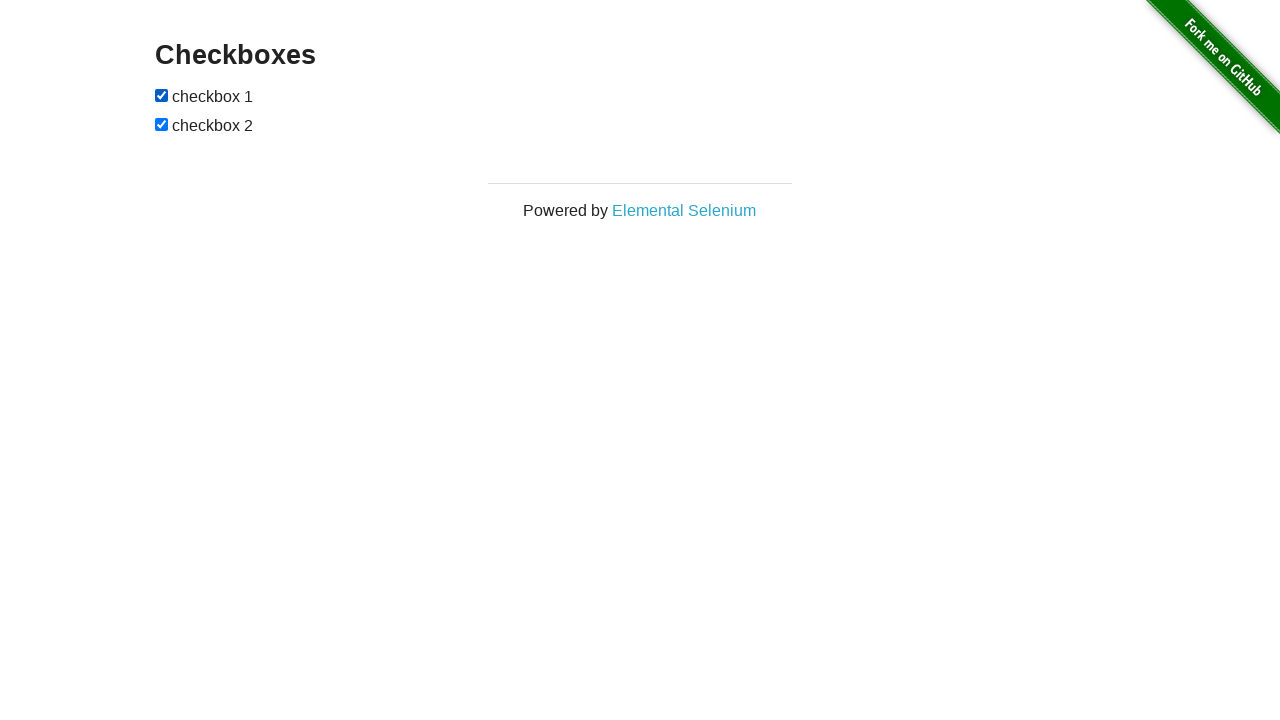

Located second checkbox
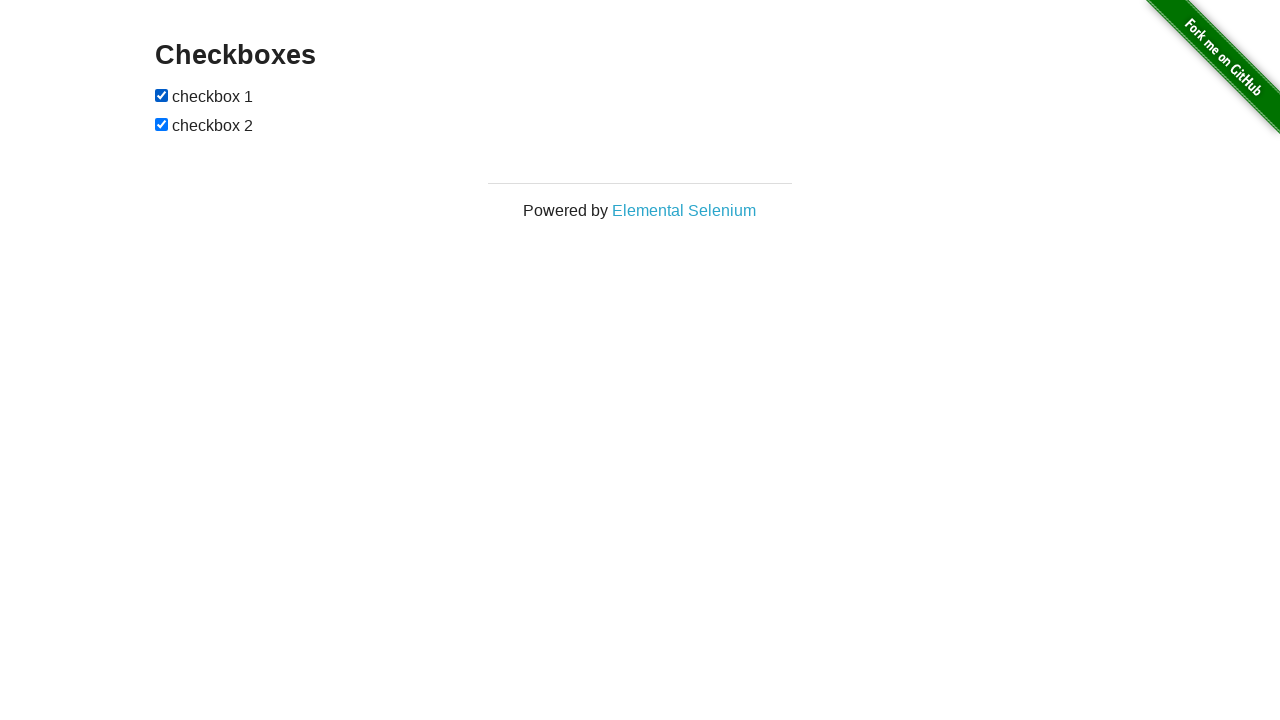

Checked second checkbox state - it is already selected
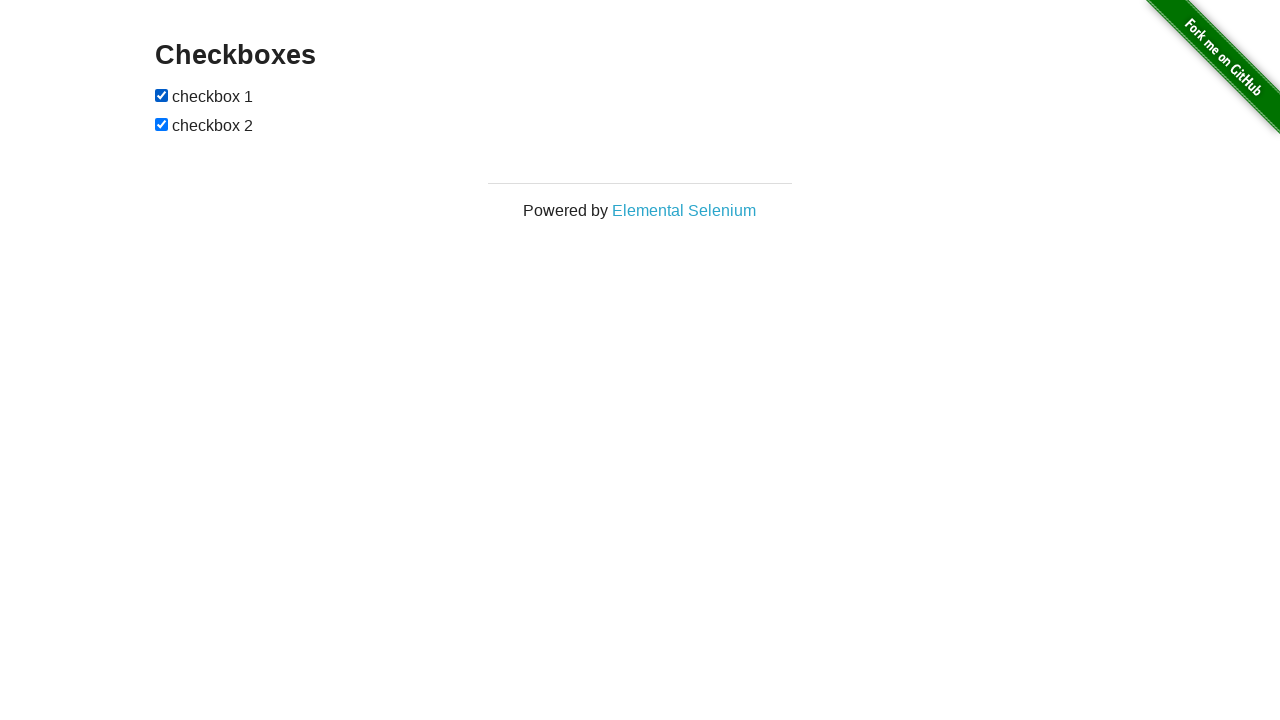

Verified that first checkbox is checked
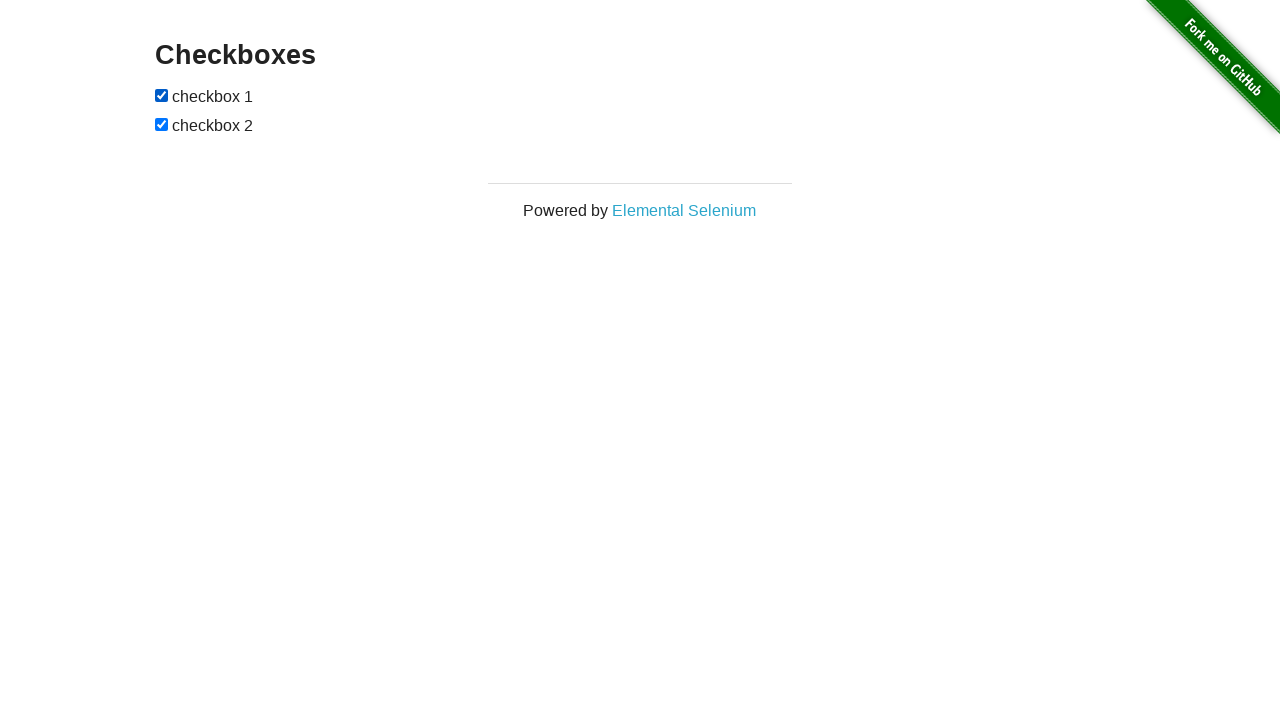

Verified that second checkbox is checked
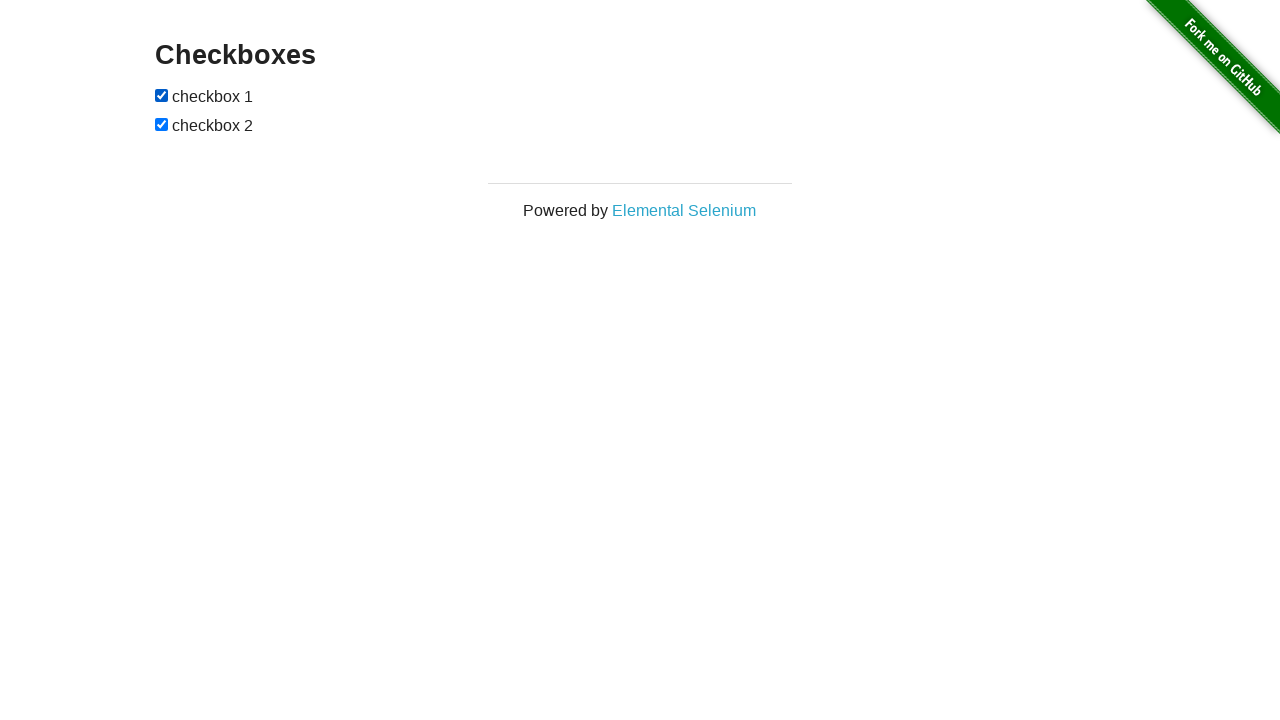

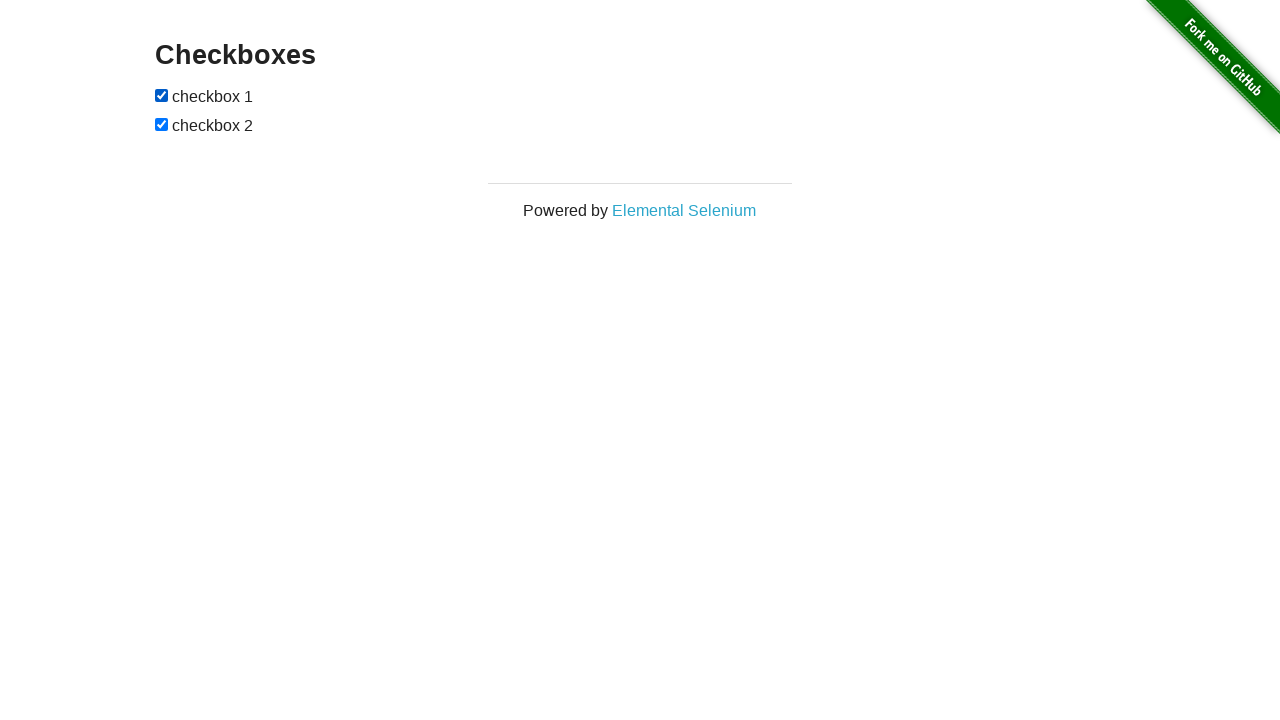